Tests JavaScript confirm dialog by switching to iframe, triggering confirm popup, accepting it, triggering again, dismissing it, then clicking a menu button.

Starting URL: http://www.w3schools.com/js/tryit.asp?filename=tryjs_confirm

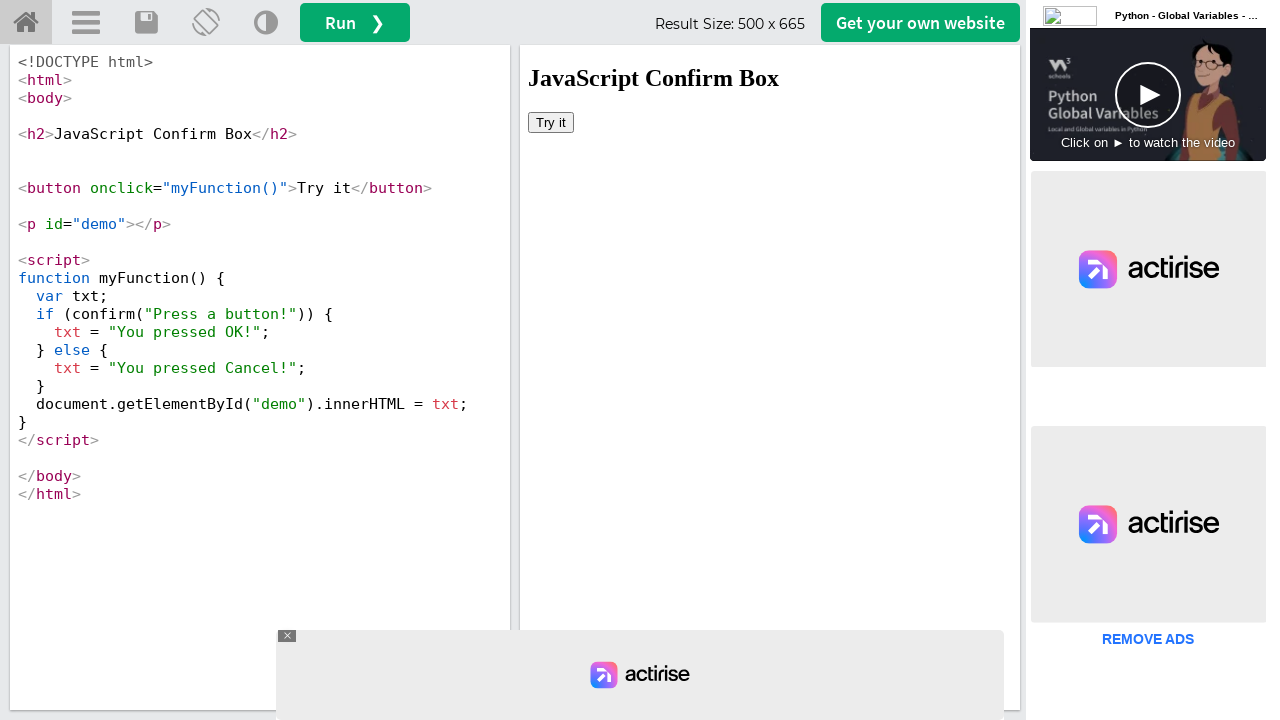

Located iframe with ID 'iframeResult'
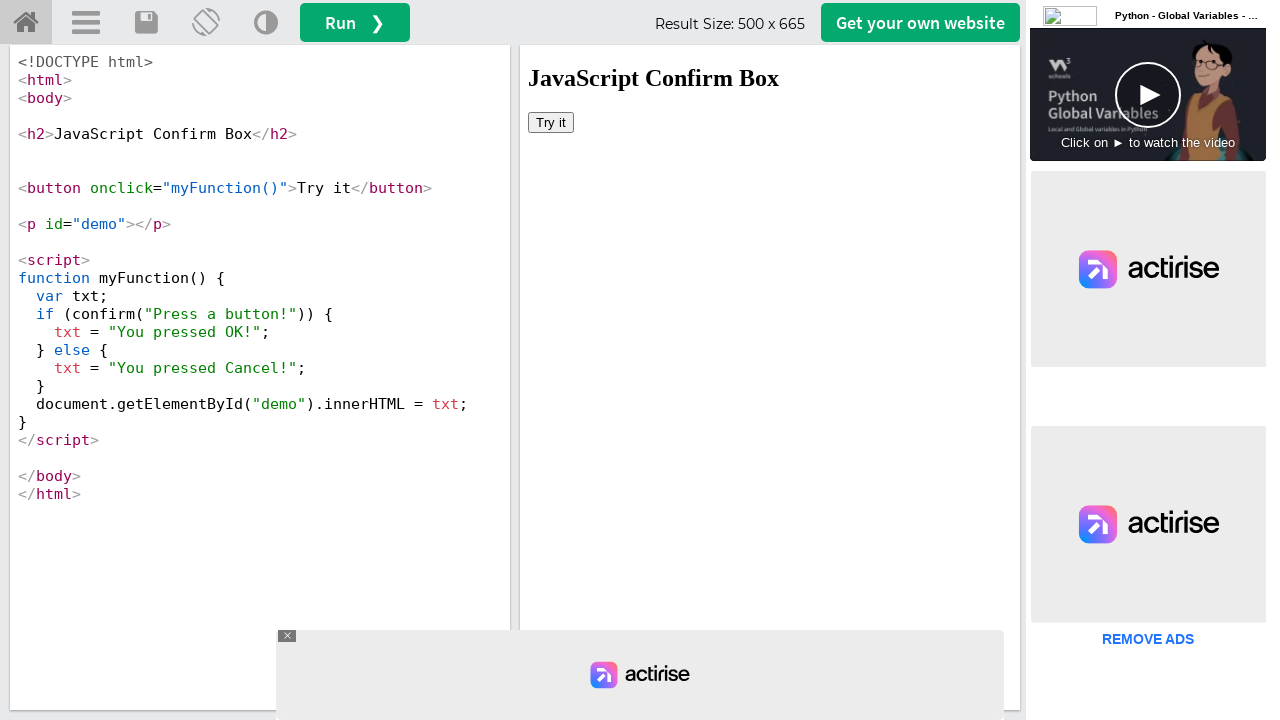

Set up dialog handler to accept first confirm and dismiss second
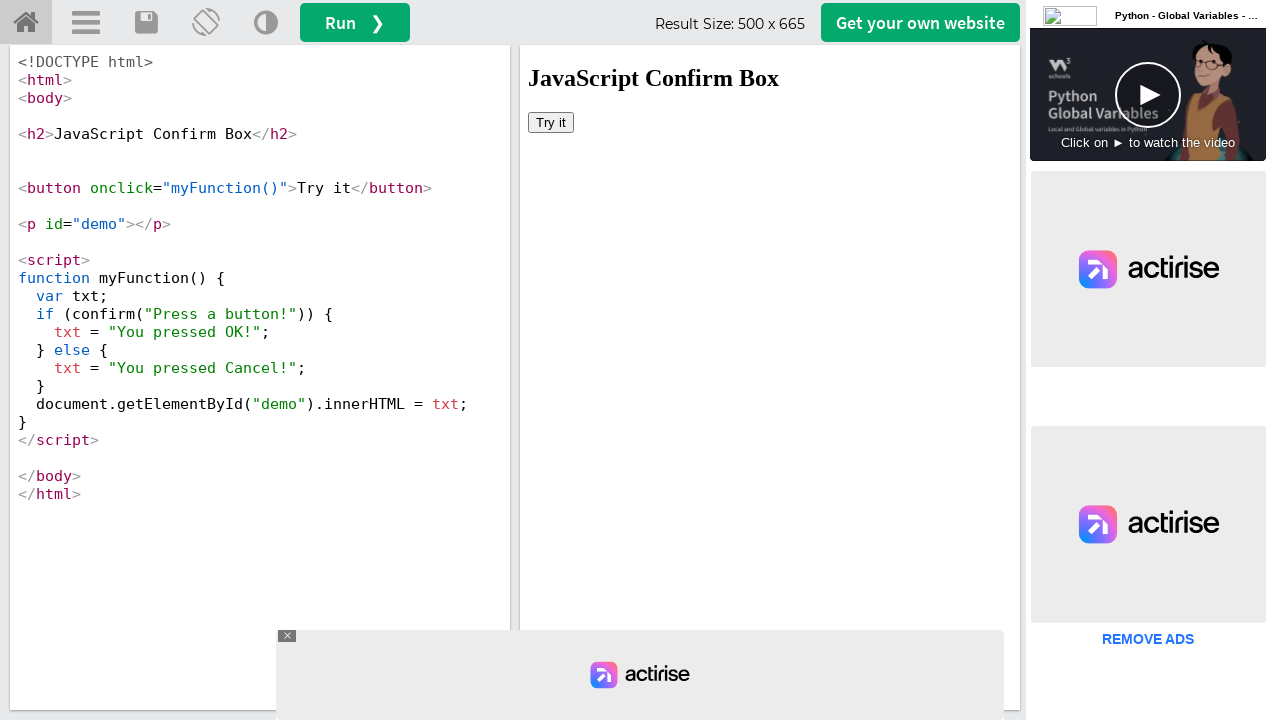

Clicked button in iframe to trigger first confirm dialog at (551, 122) on #iframeResult >> internal:control=enter-frame >> button[onclick='myFunction()']
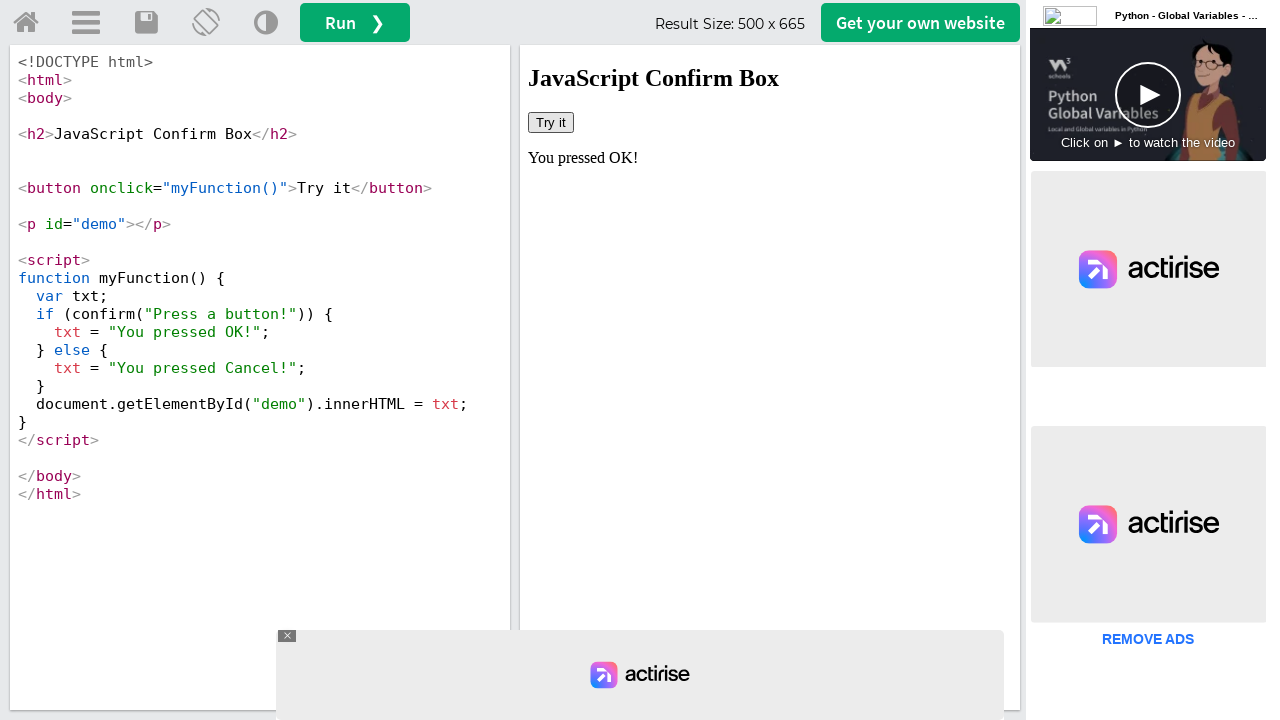

Waited 300ms after first confirm dialog was accepted
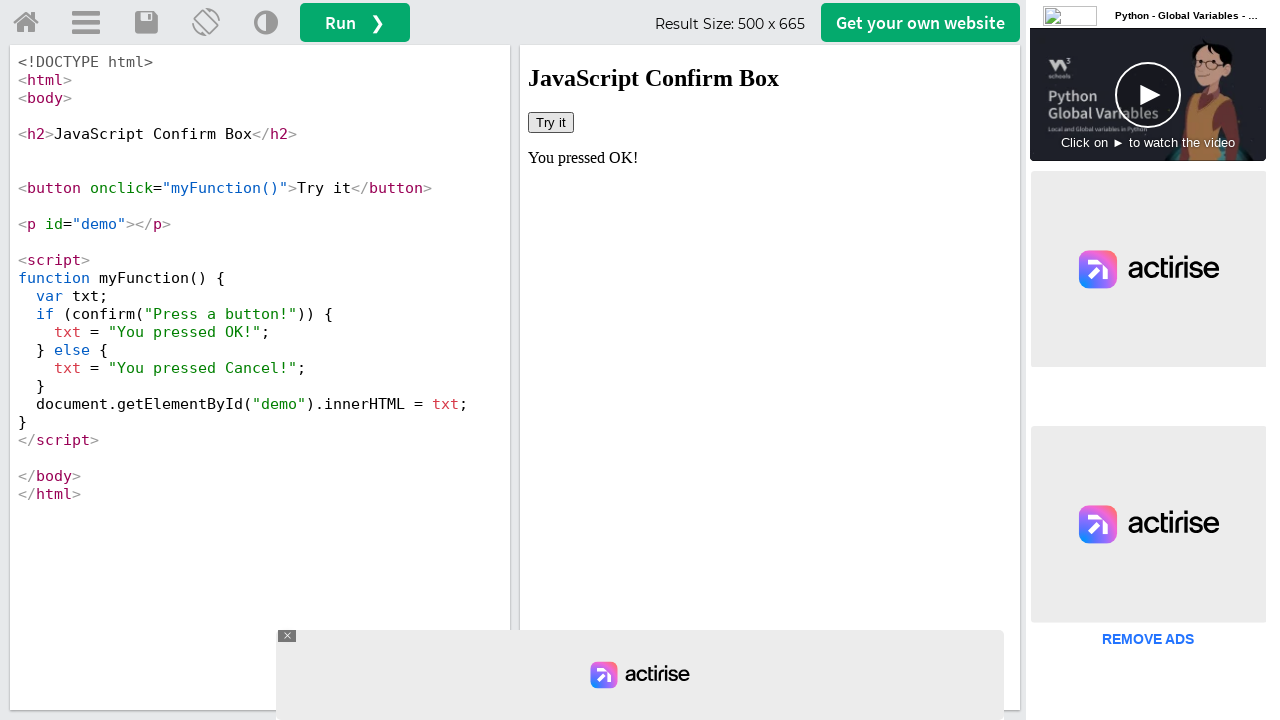

Clicked button in iframe to trigger second confirm dialog at (551, 122) on #iframeResult >> internal:control=enter-frame >> button[onclick='myFunction()']
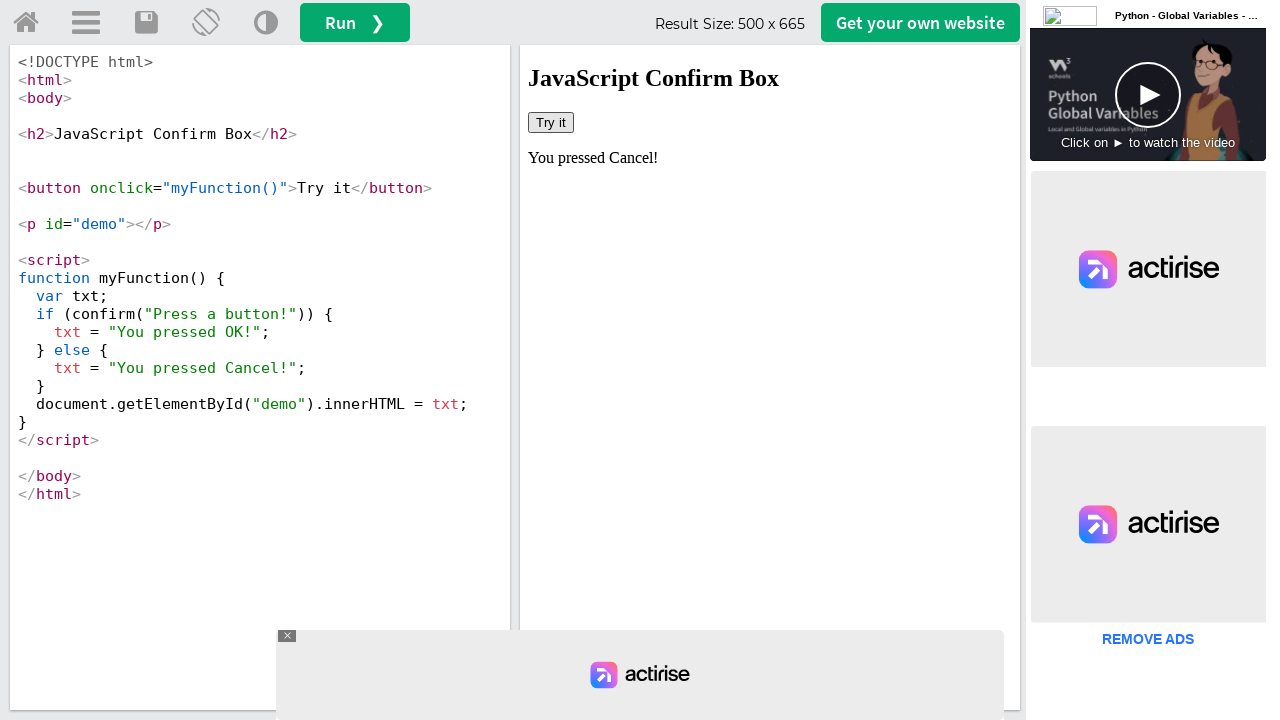

Waited 300ms after second confirm dialog was dismissed
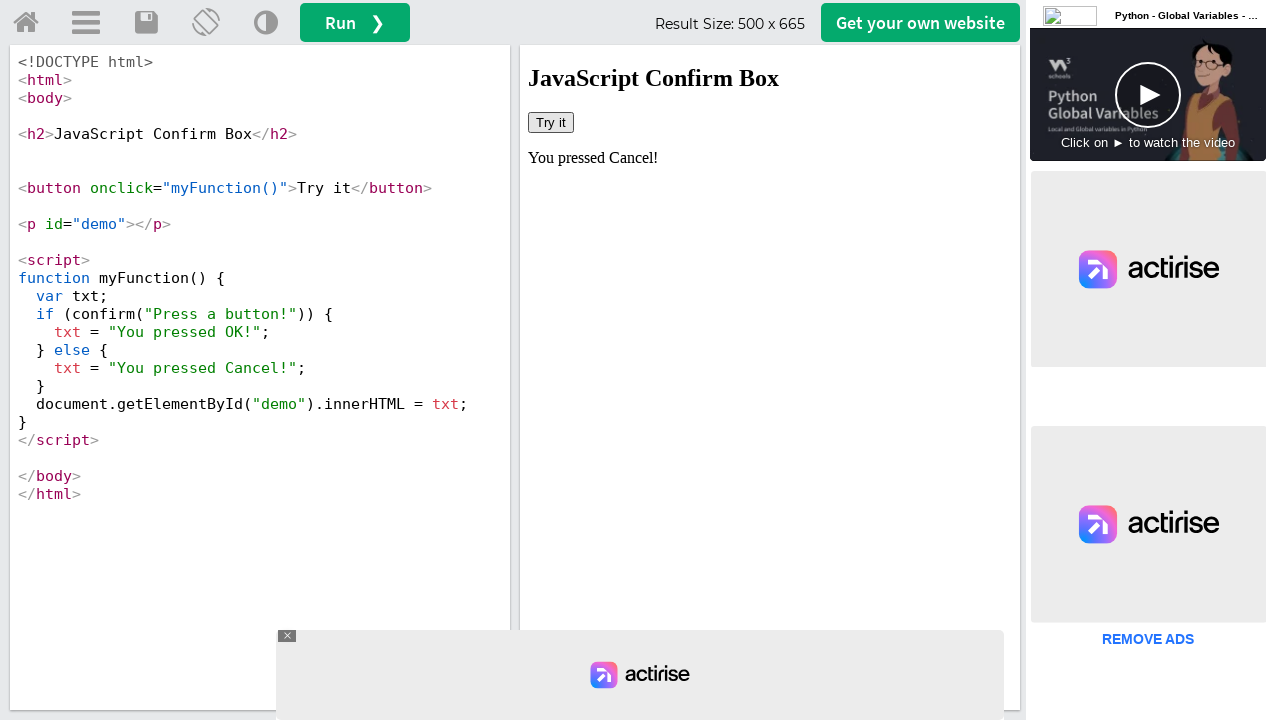

Clicked menu button with ID 'menuButton' in main page at (86, 23) on a#menuButton
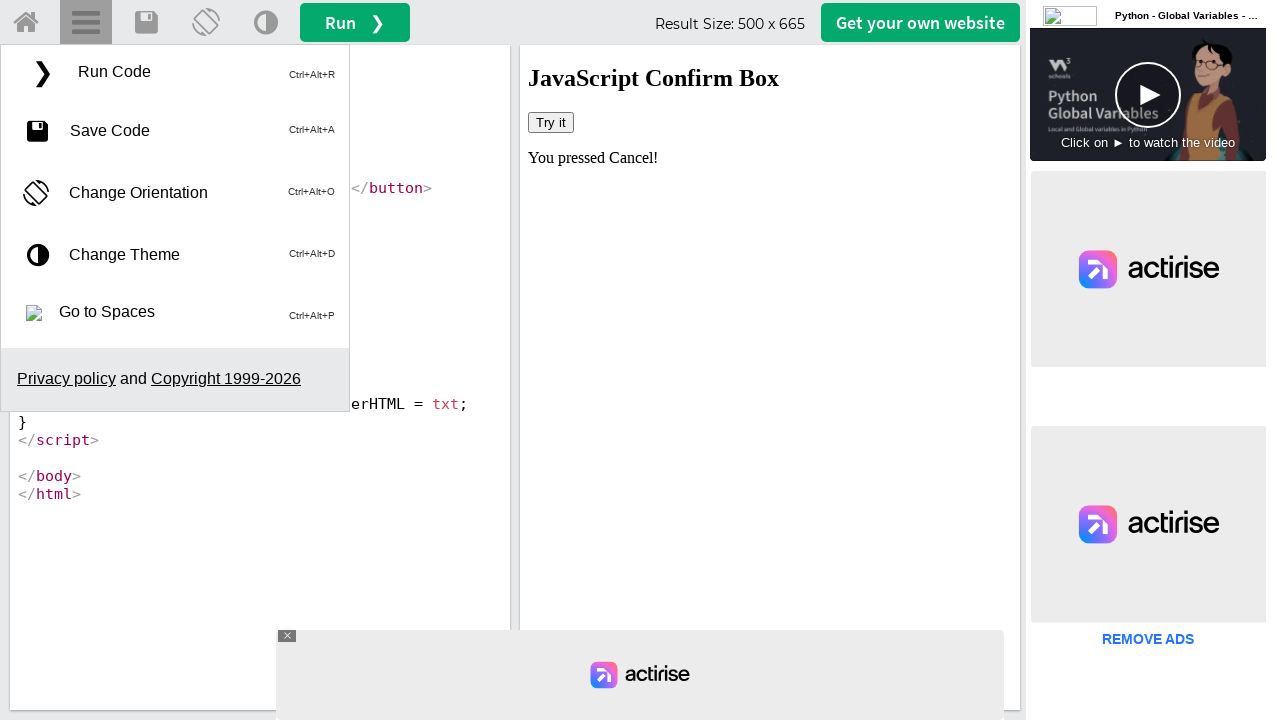

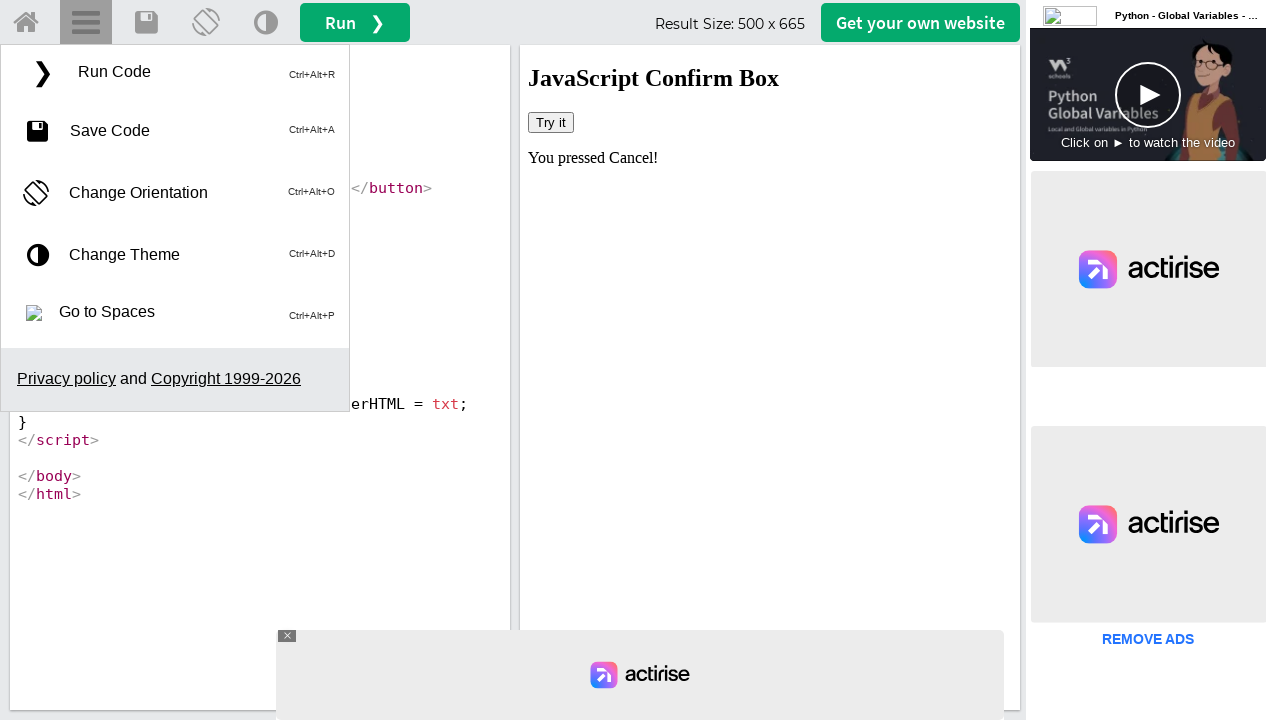